Navigates to the Selenium website and then navigates to Oracle's India website

Starting URL: https://www.selenium.dev/

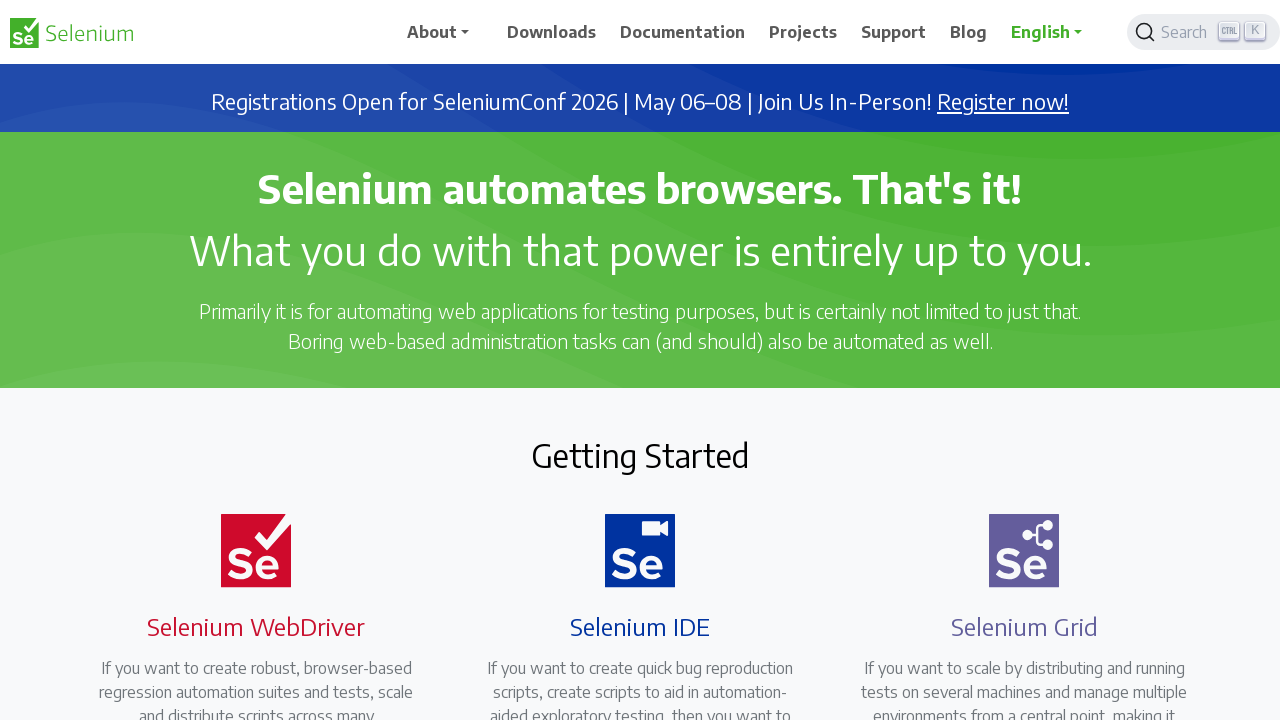

Navigated to Oracle's India website at https://www.oracle.com/in/
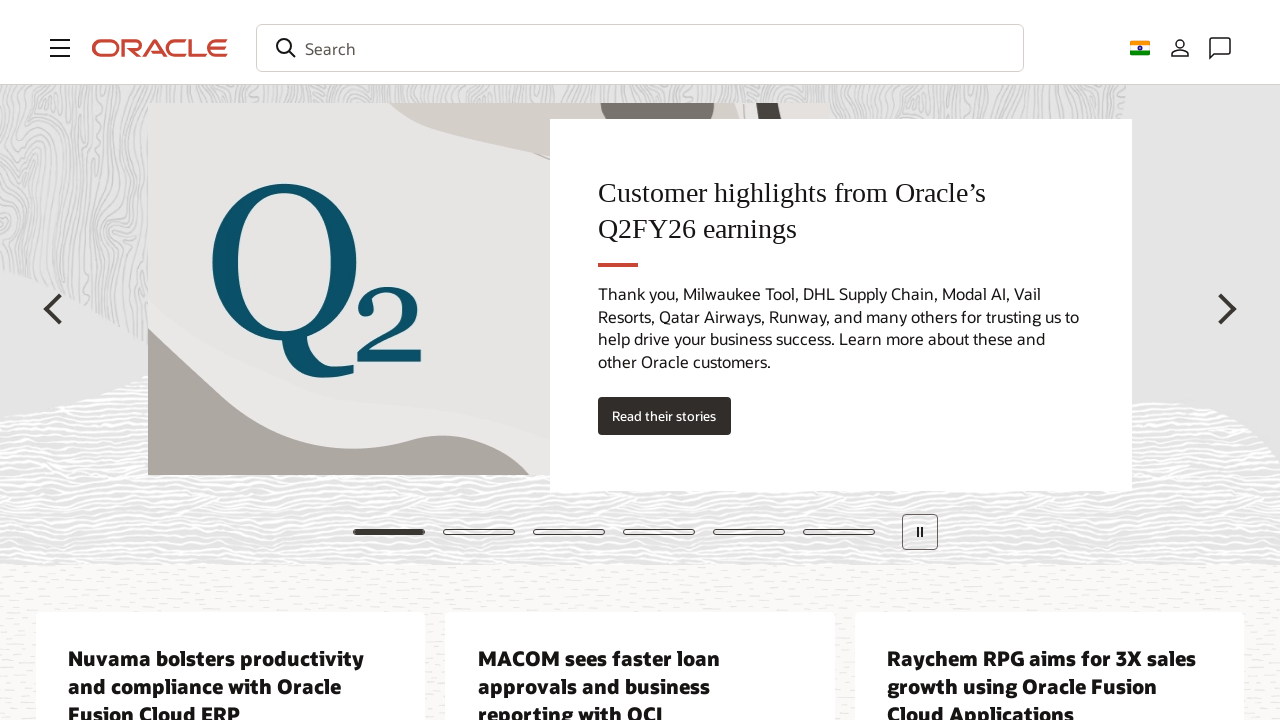

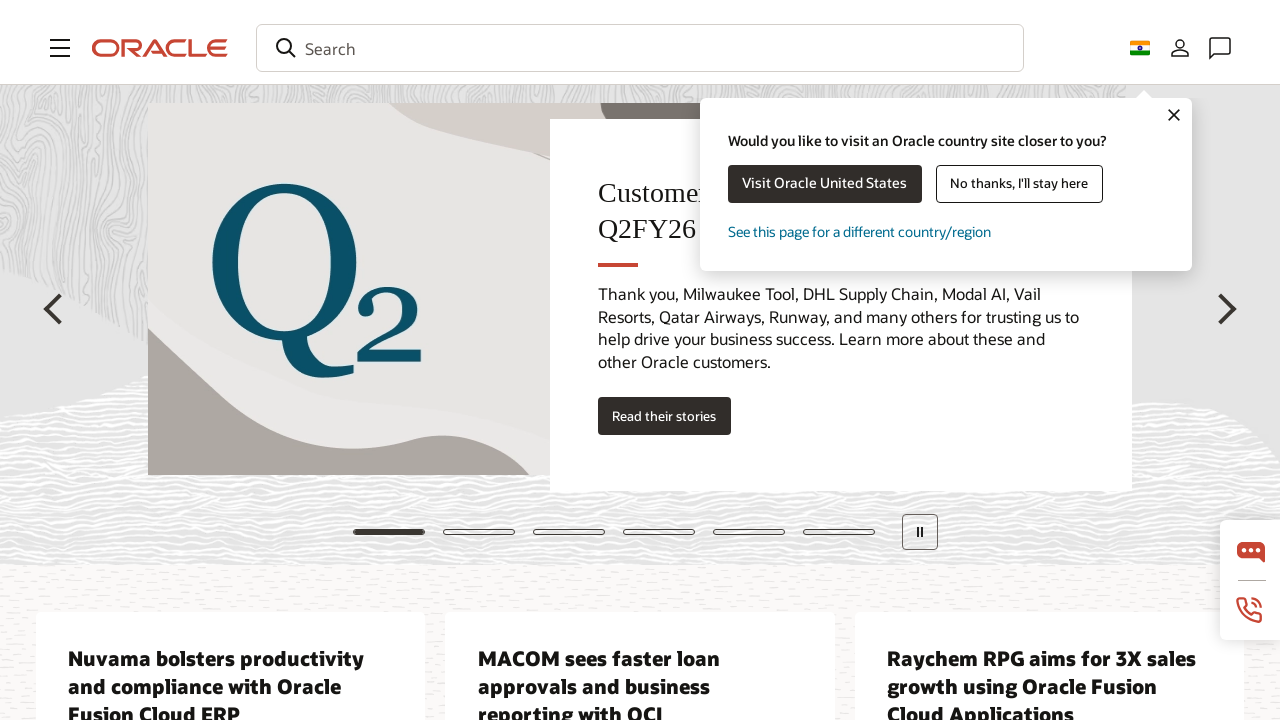